Tests the Red Olive Restaurant website by clicking on the MENU/Breakfast link to navigate to the breakfast menu page, then verifies the URL contains the expected domain.

Starting URL: https://redoliverestaurant.com/

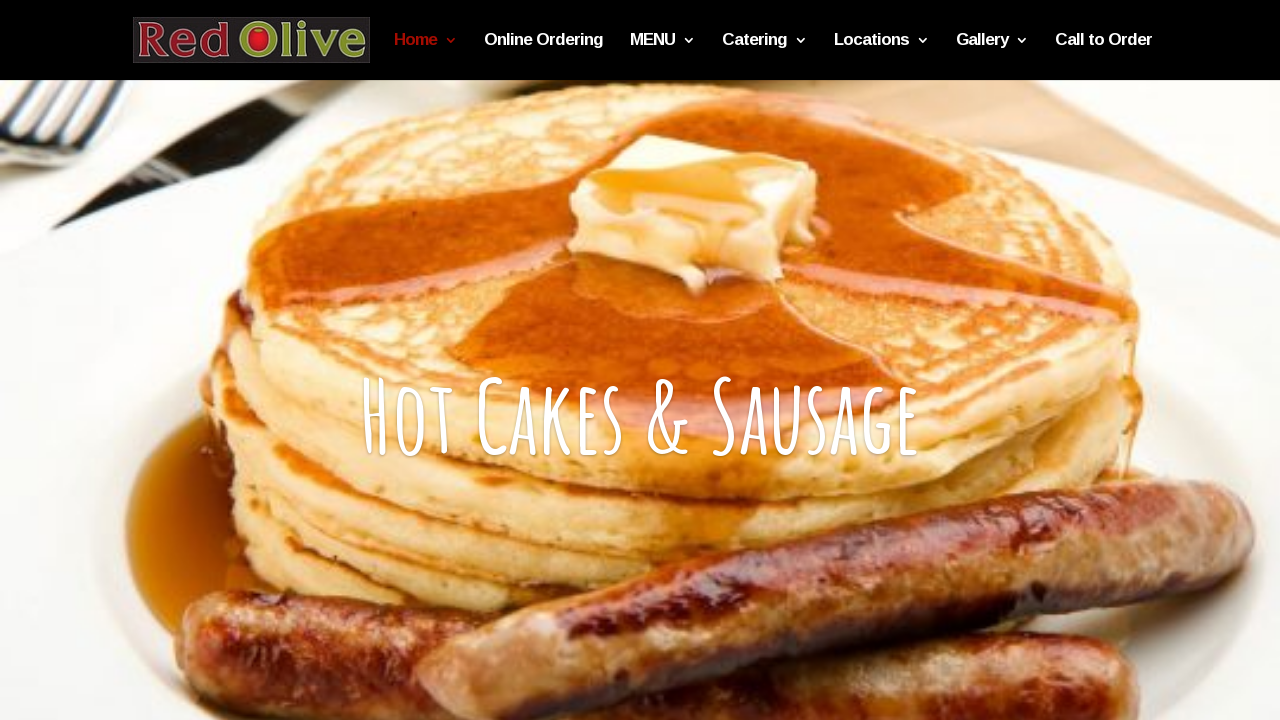

Clicked on the Breakfast menu link from MENU section at (662, 56) on a[href="https://redoliverestaurant.com/breakfast-menu/"]
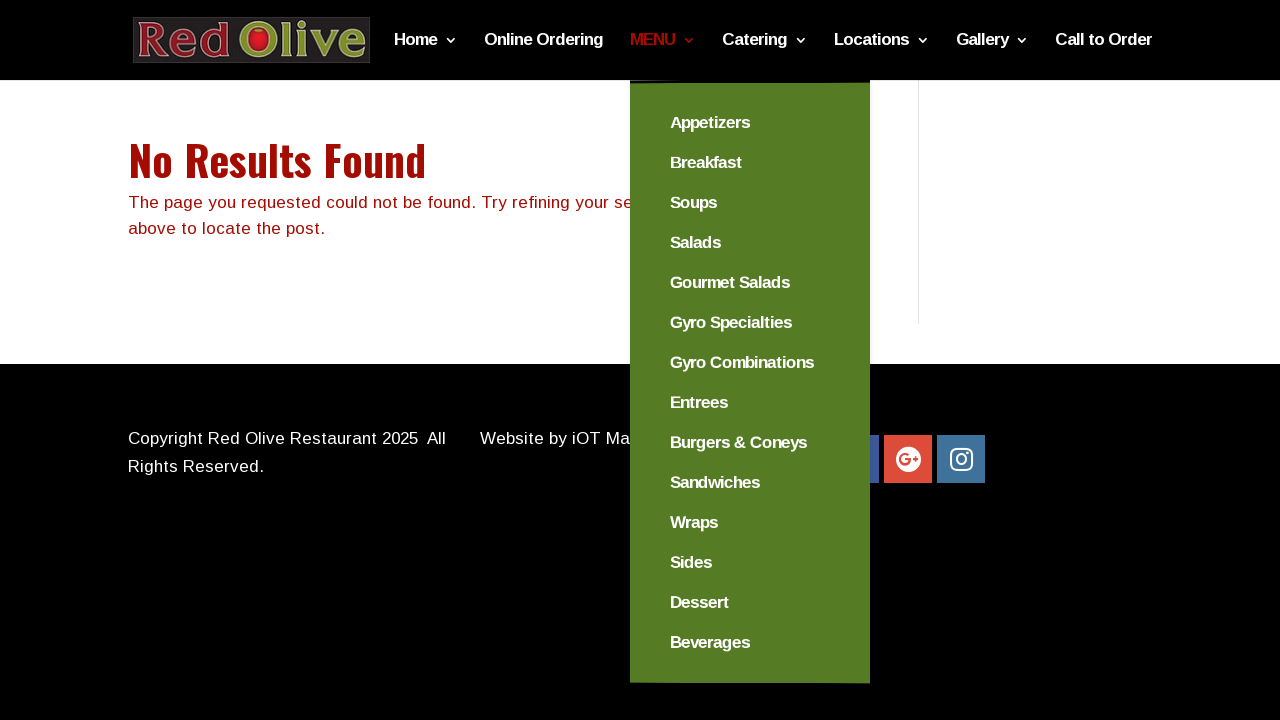

Waited for page to load completely (networkidle state)
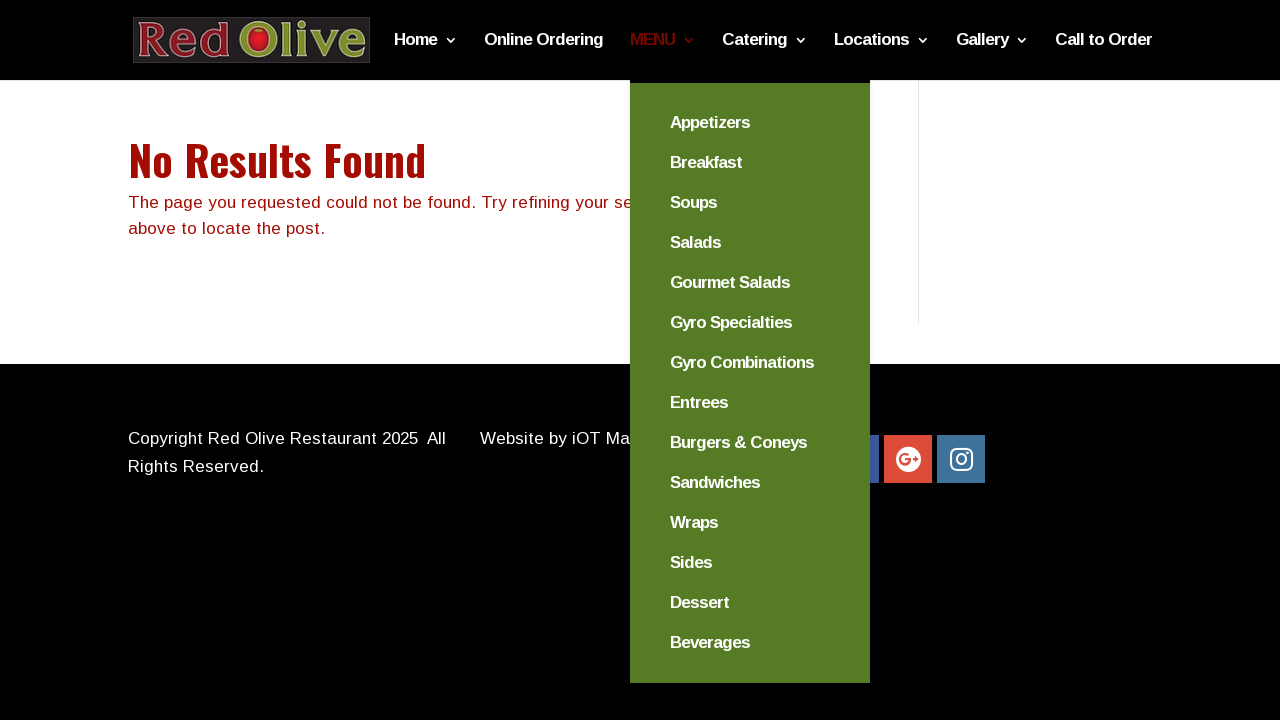

Verified breakfast menu element is present on the page
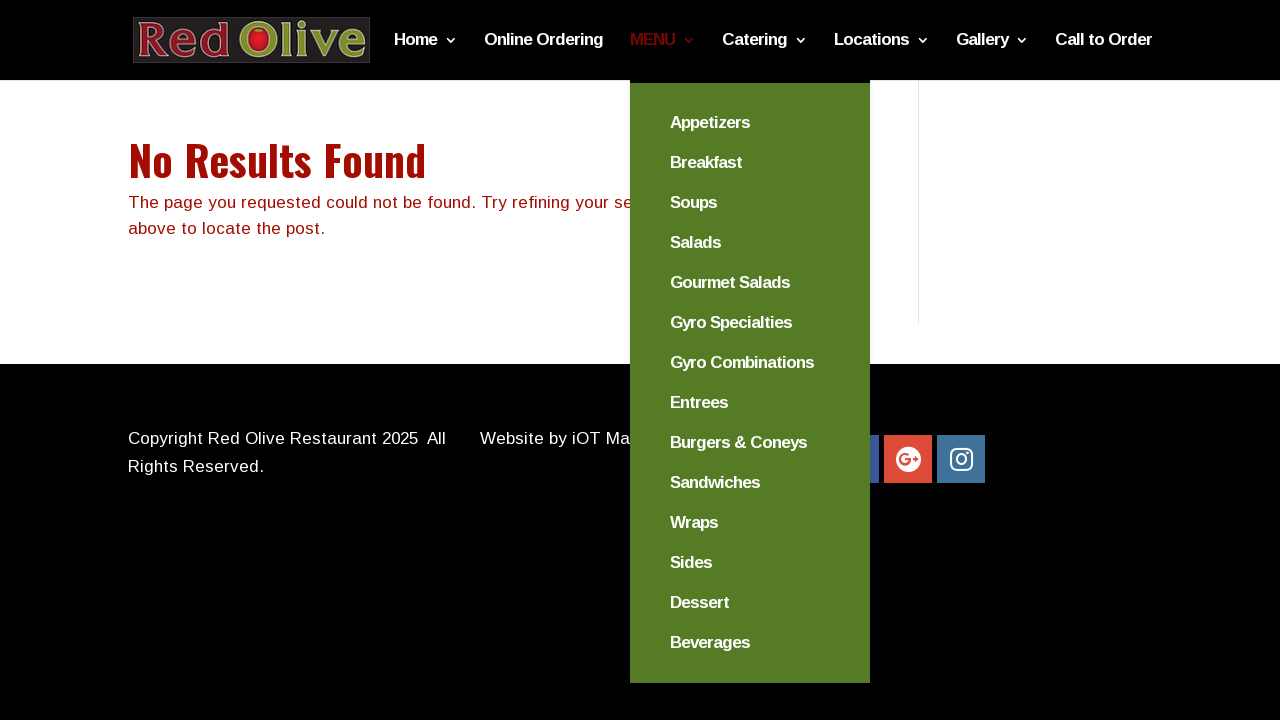

Verified URL contains 'redoliverestaurant.com' - Current URL: https://redoliverestaurant.com/breakfast-menu/
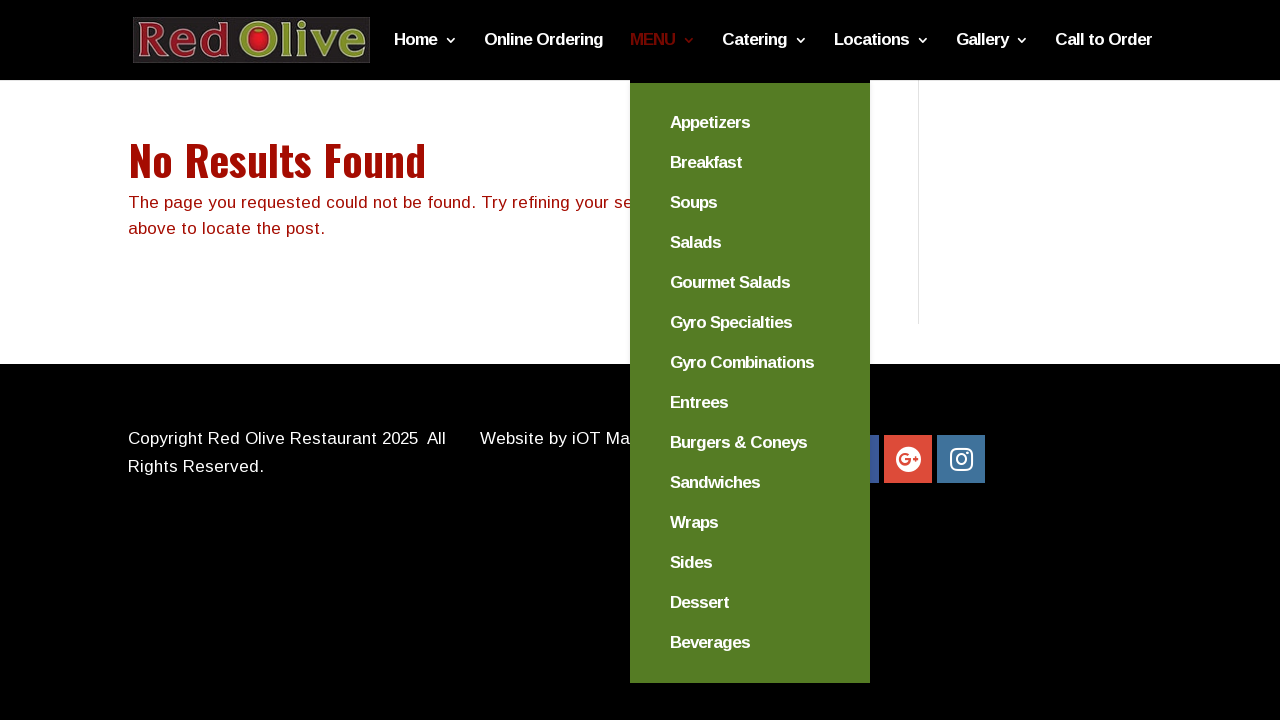

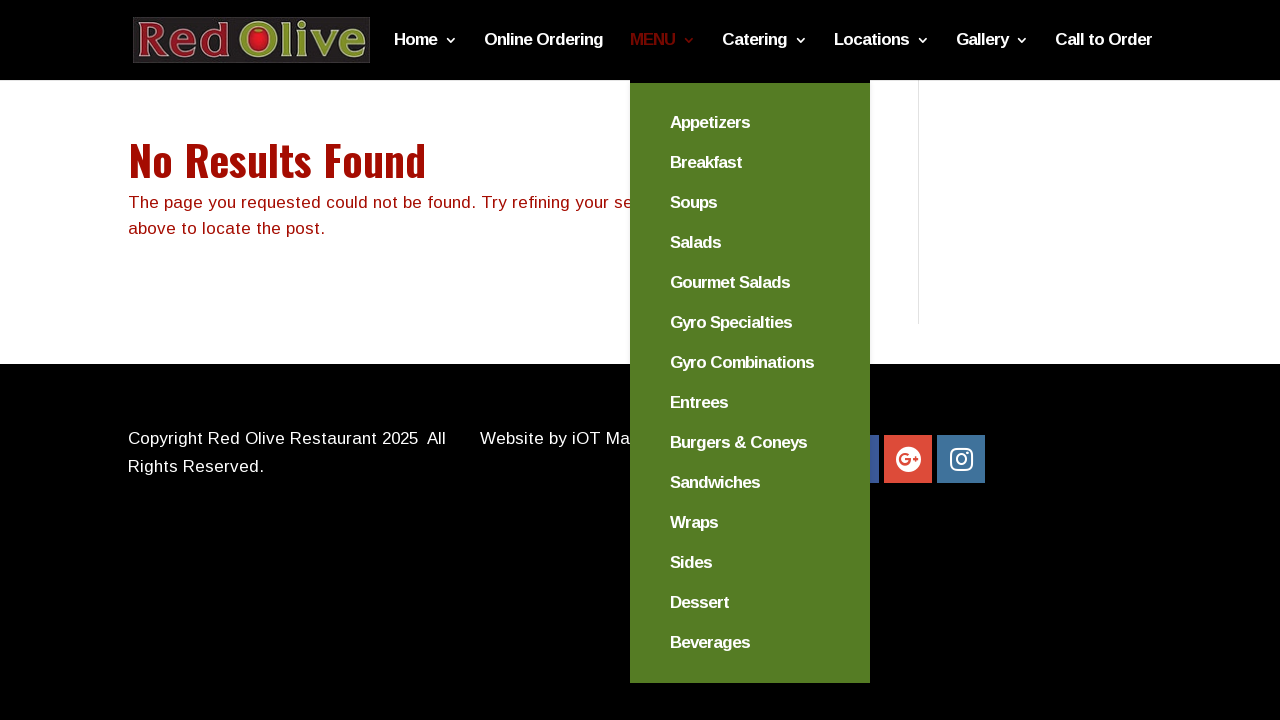